Navigates to registration page and verifies that the signup page is displayed correctly

Starting URL: https://parabank.parasoft.com/parabank/index.htm

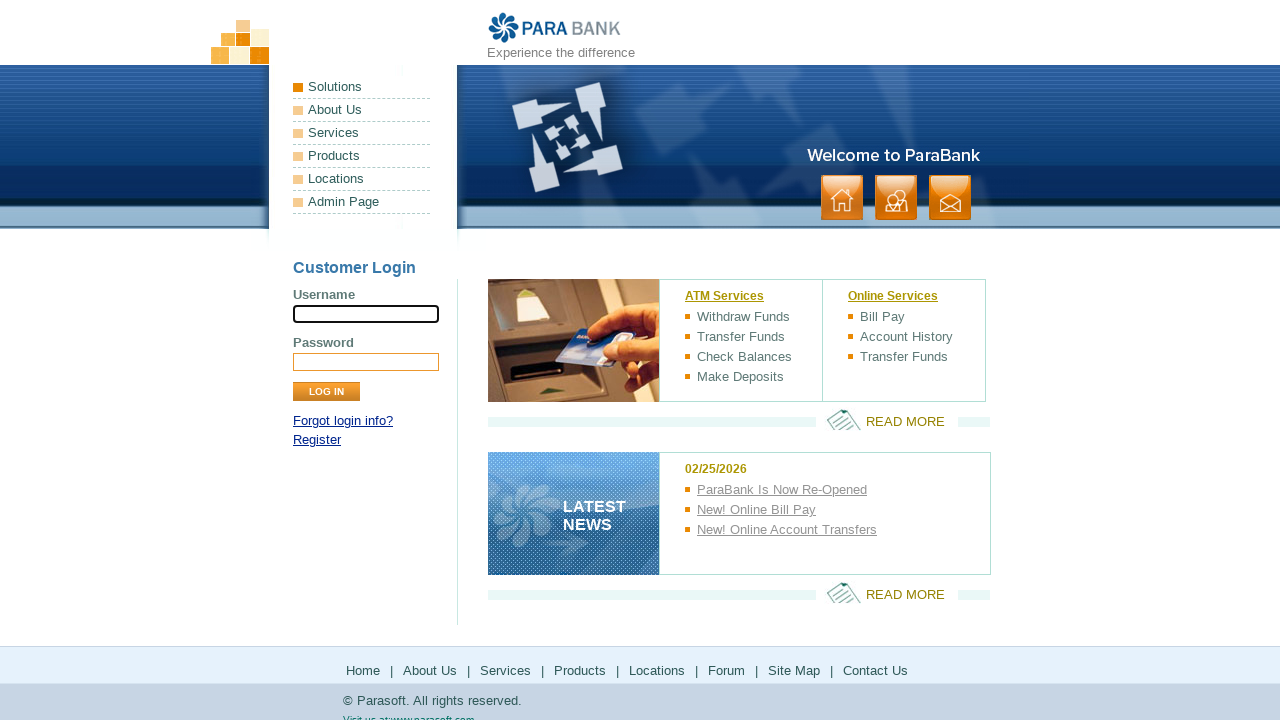

Clicked on the Register link at (317, 440) on xpath=//a[contains(text(),'Register')]
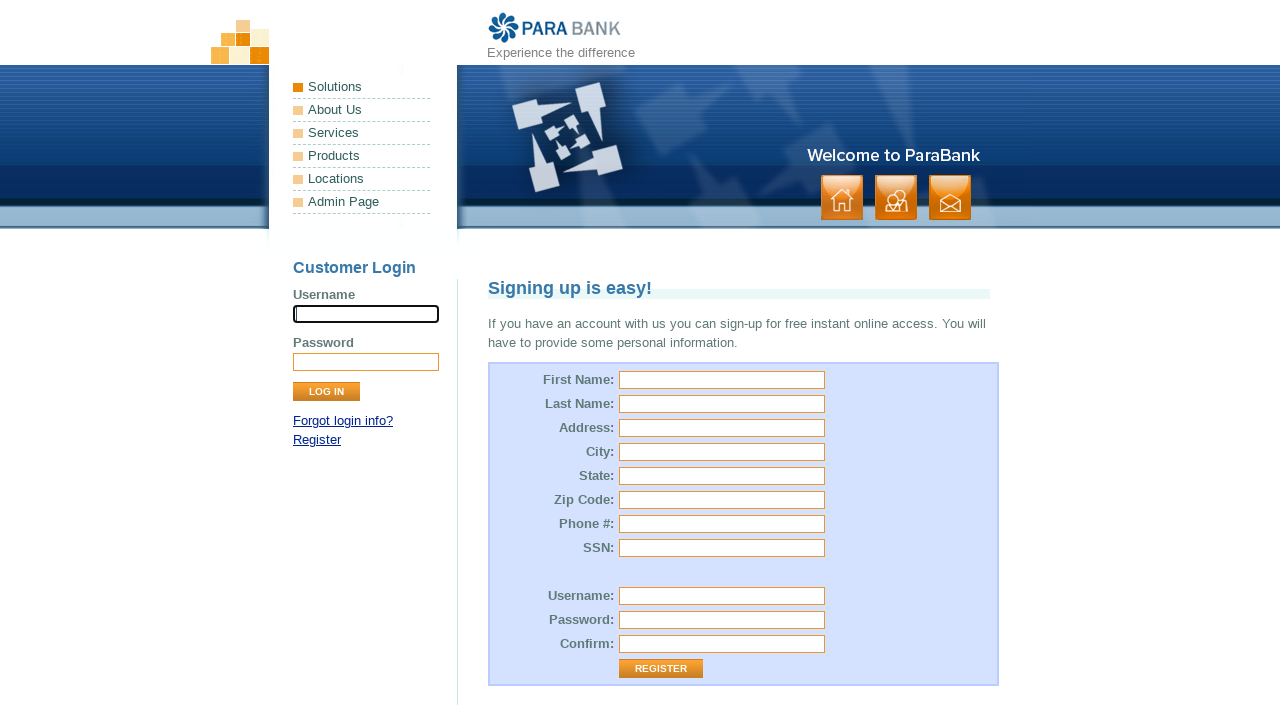

Signup page header 'Signing up is easy!' is displayed
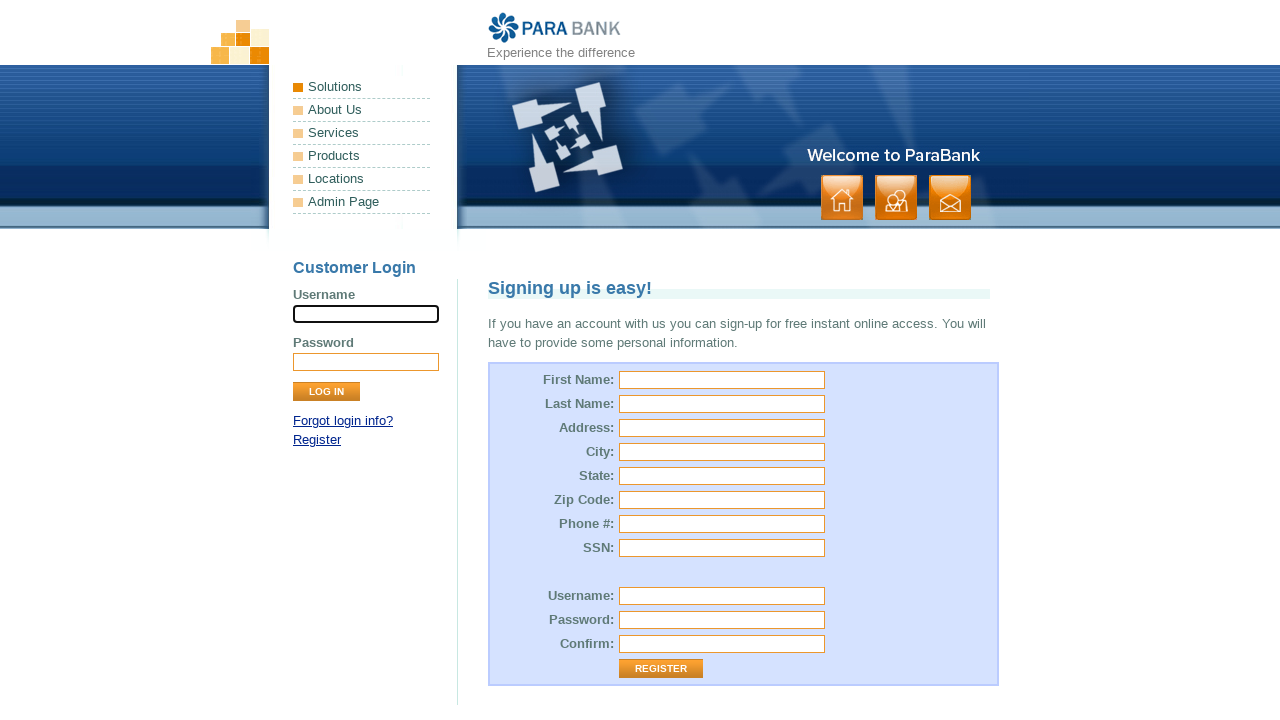

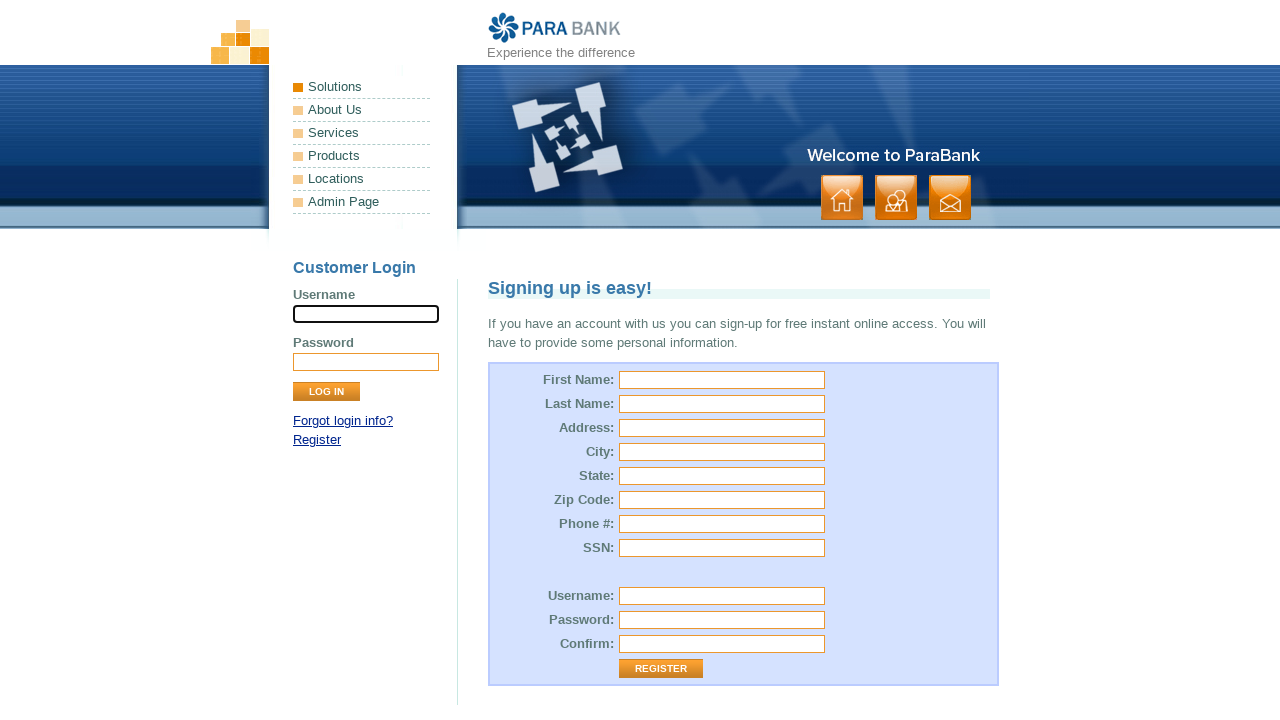